Tests dropdown operations by selecting options using different methods (visible text, value, index)

Starting URL: https://kristinek.github.io/site/examples/actions

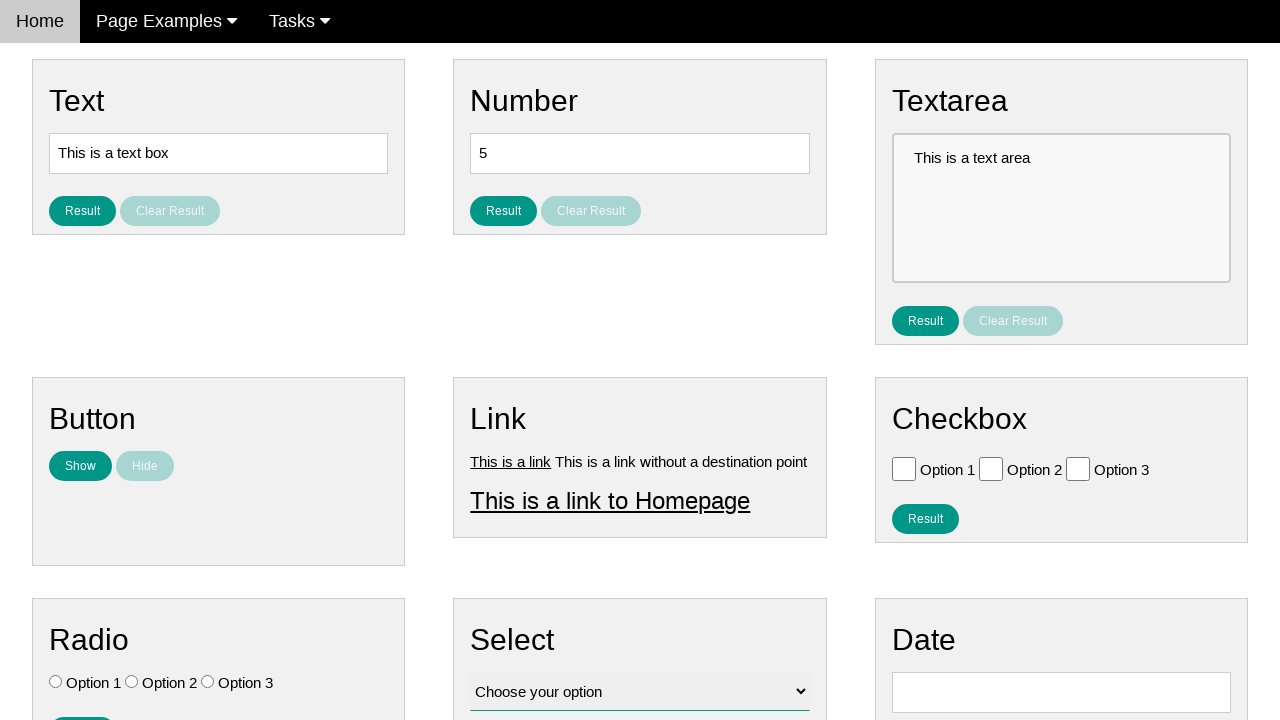

Selected dropdown option by visible text 'Option 1' on select[name='vfb-12']
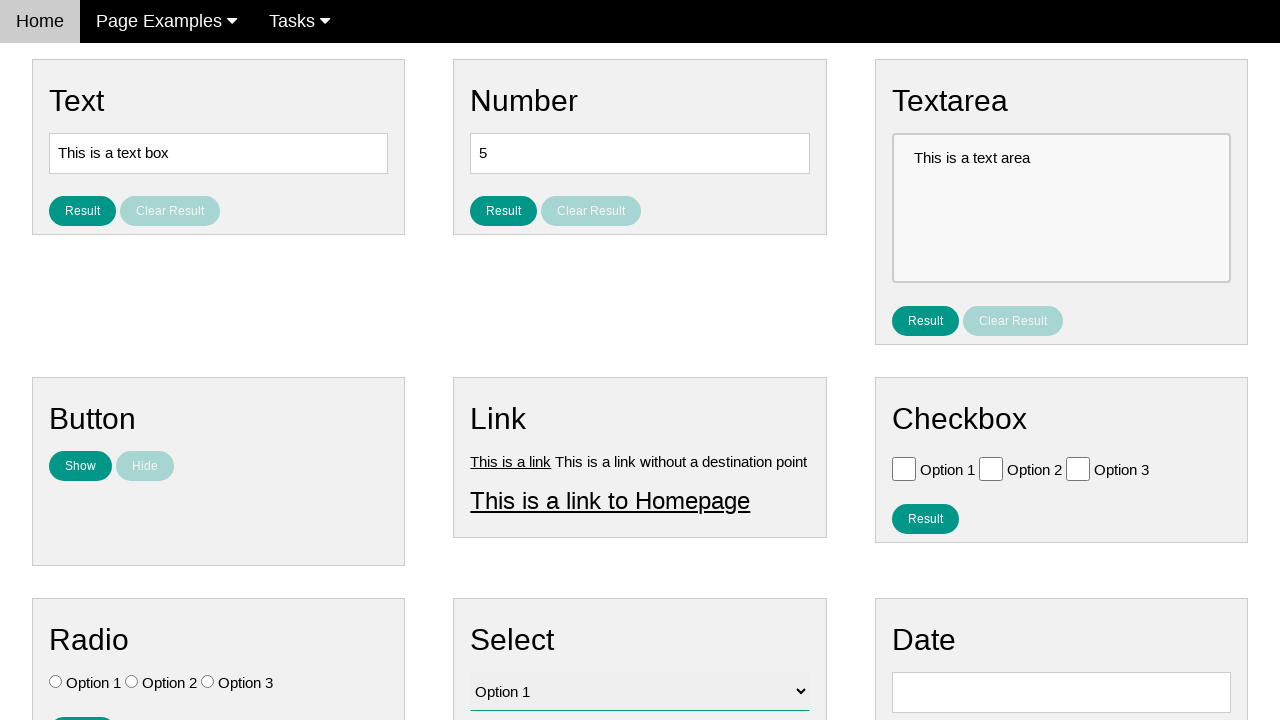

Selected dropdown option by value 'value2' on select[name='vfb-12']
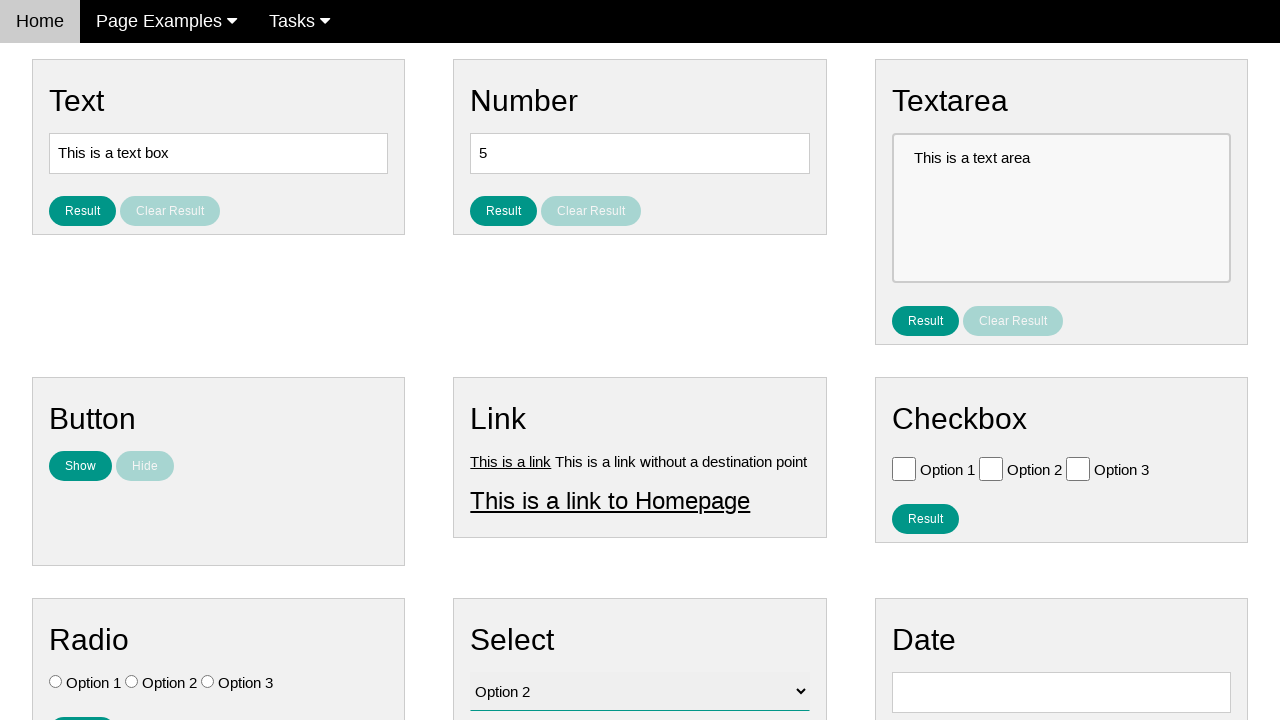

Selected dropdown option by index 3 on select[name='vfb-12']
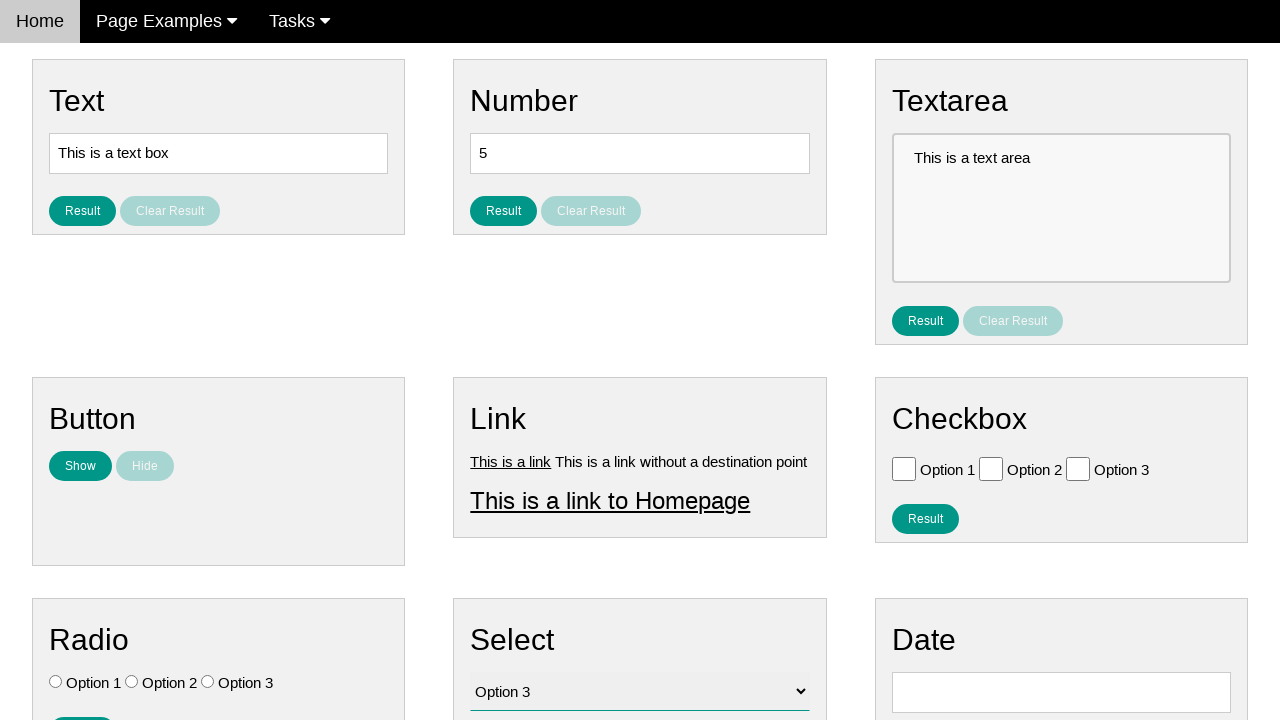

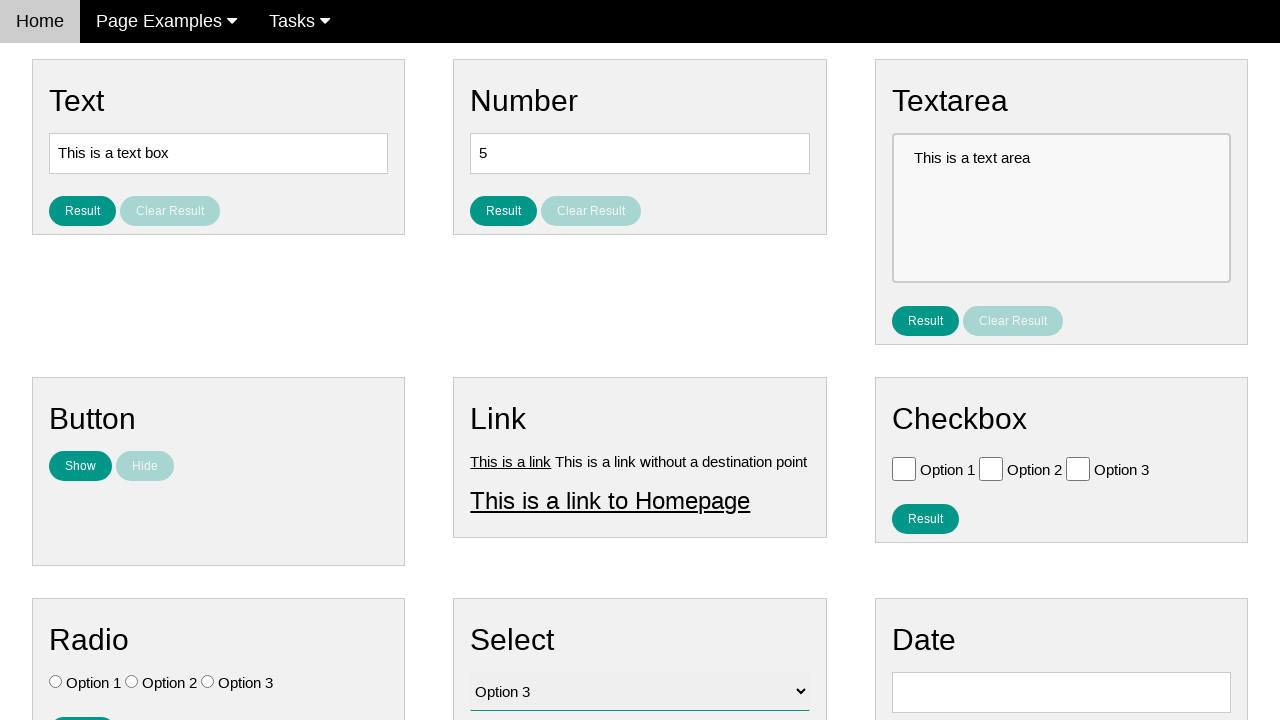